Navigates to Xfinity website and maximizes the browser window

Starting URL: https://xfinity.com

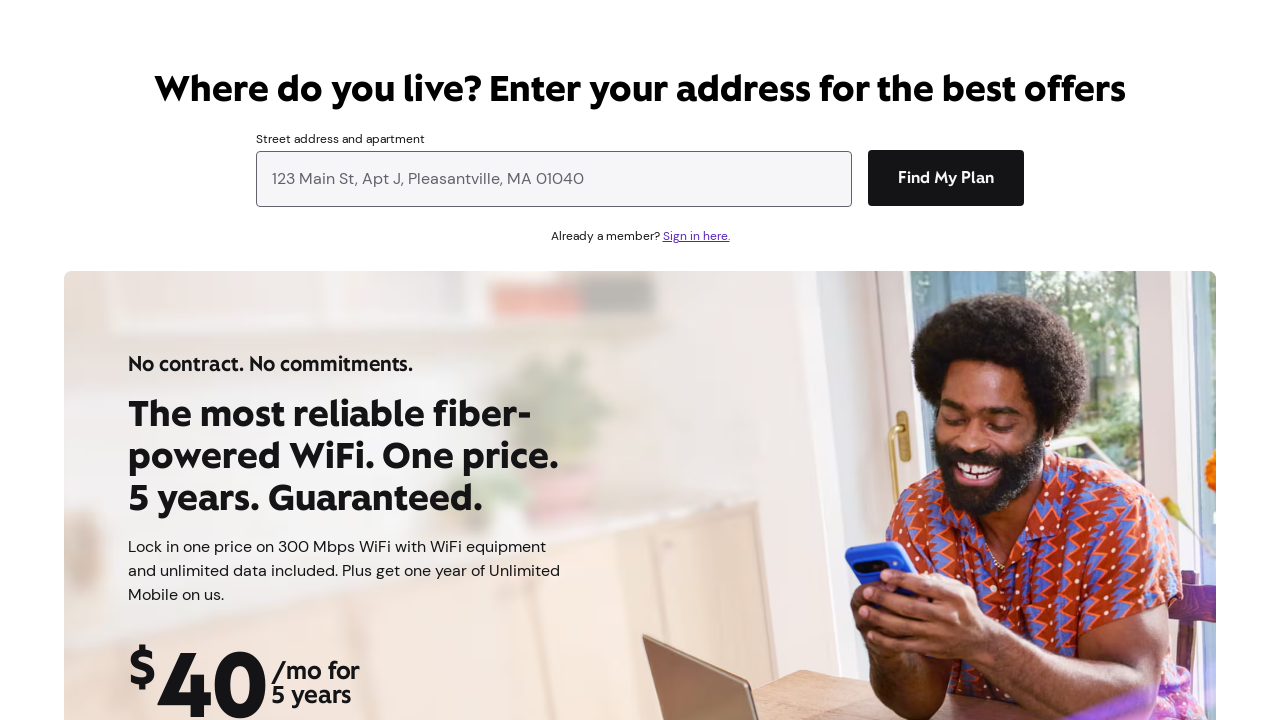

Set viewport size to 1920x1080
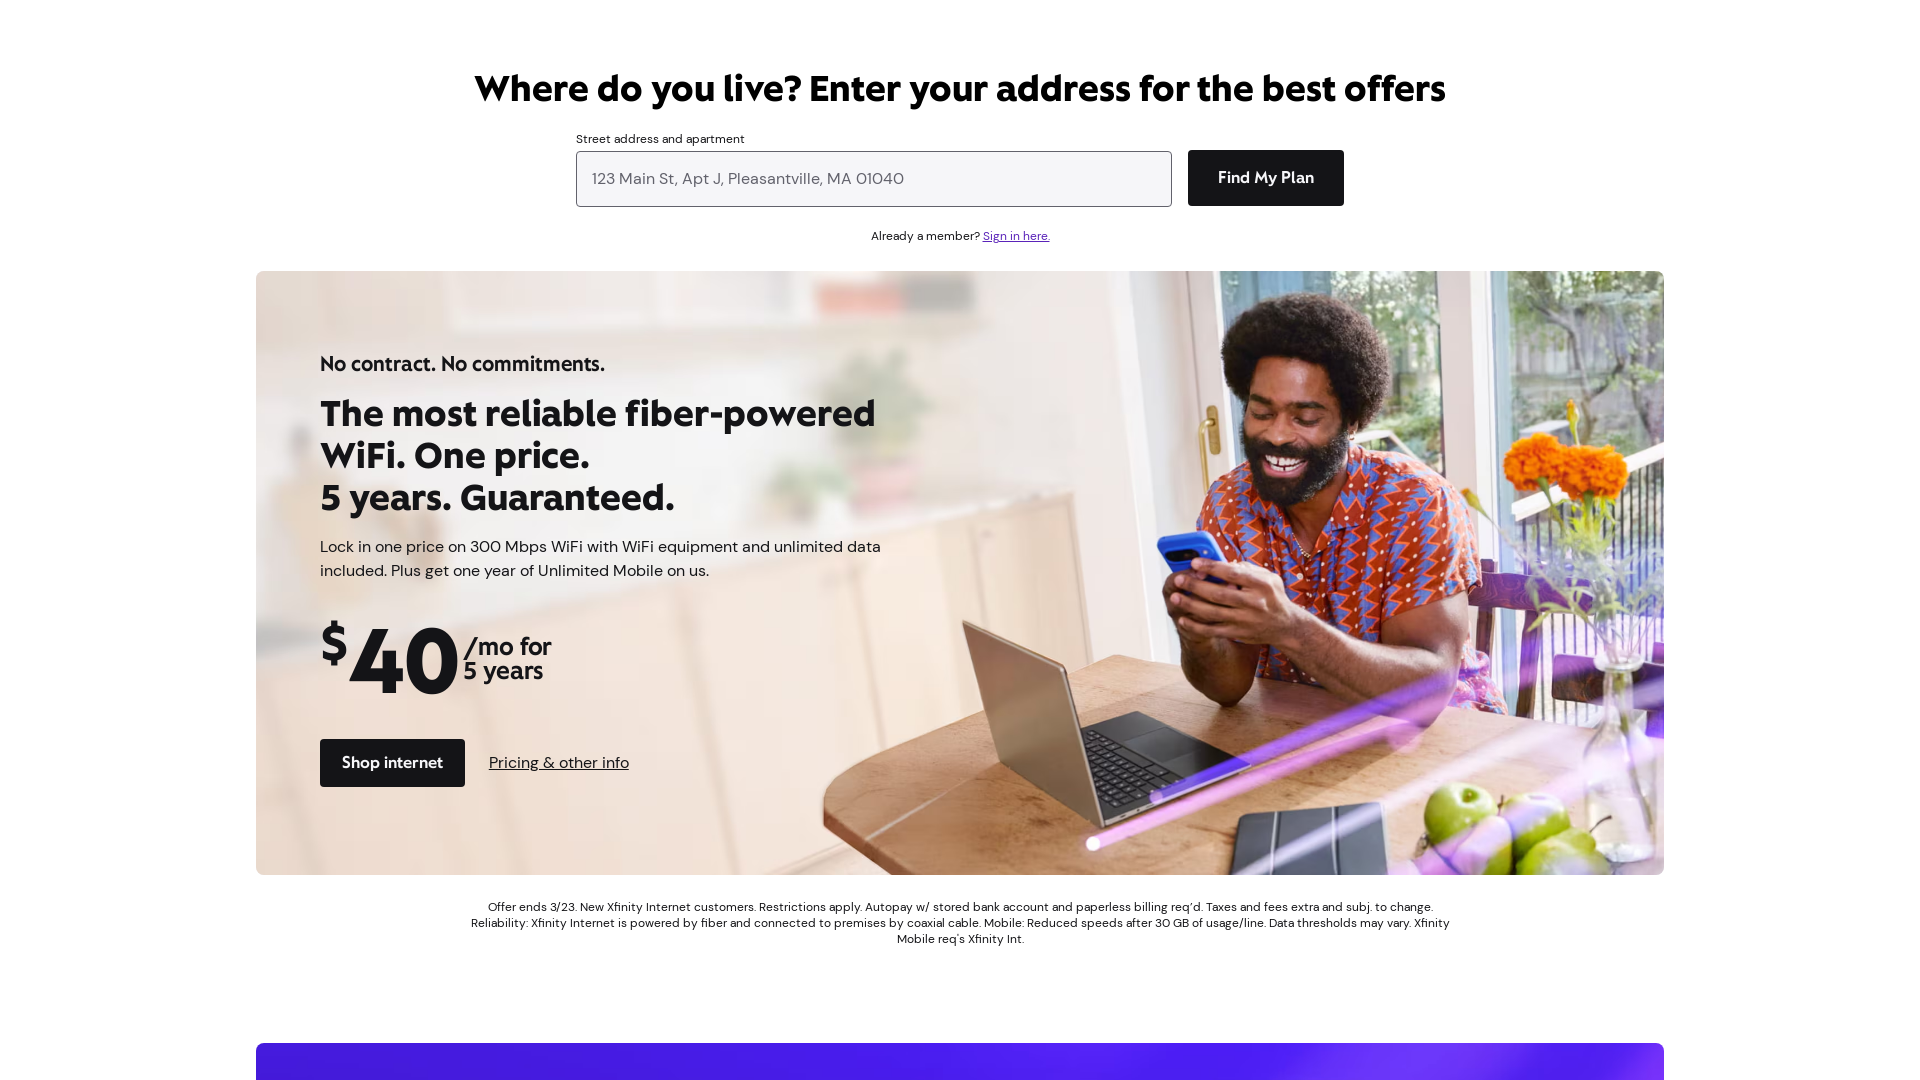

Xfinity website loaded and DOM content ready
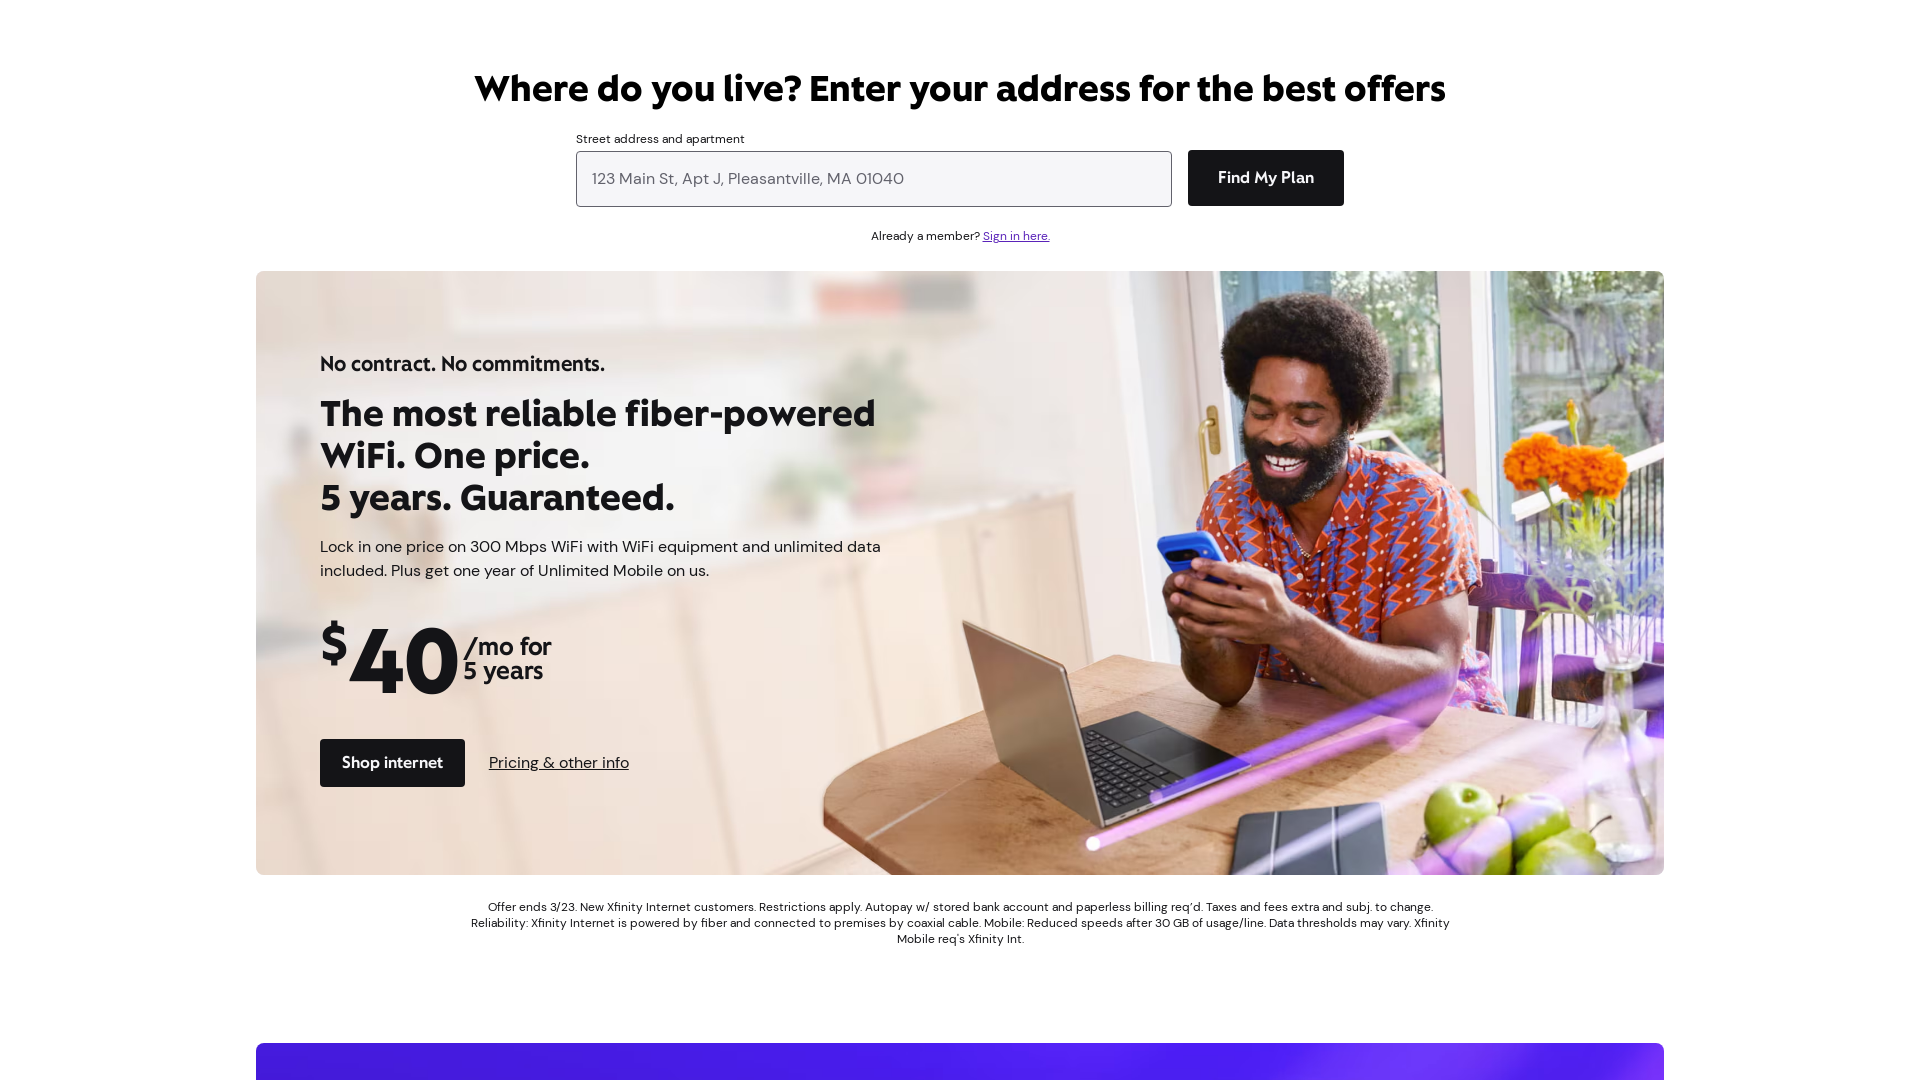

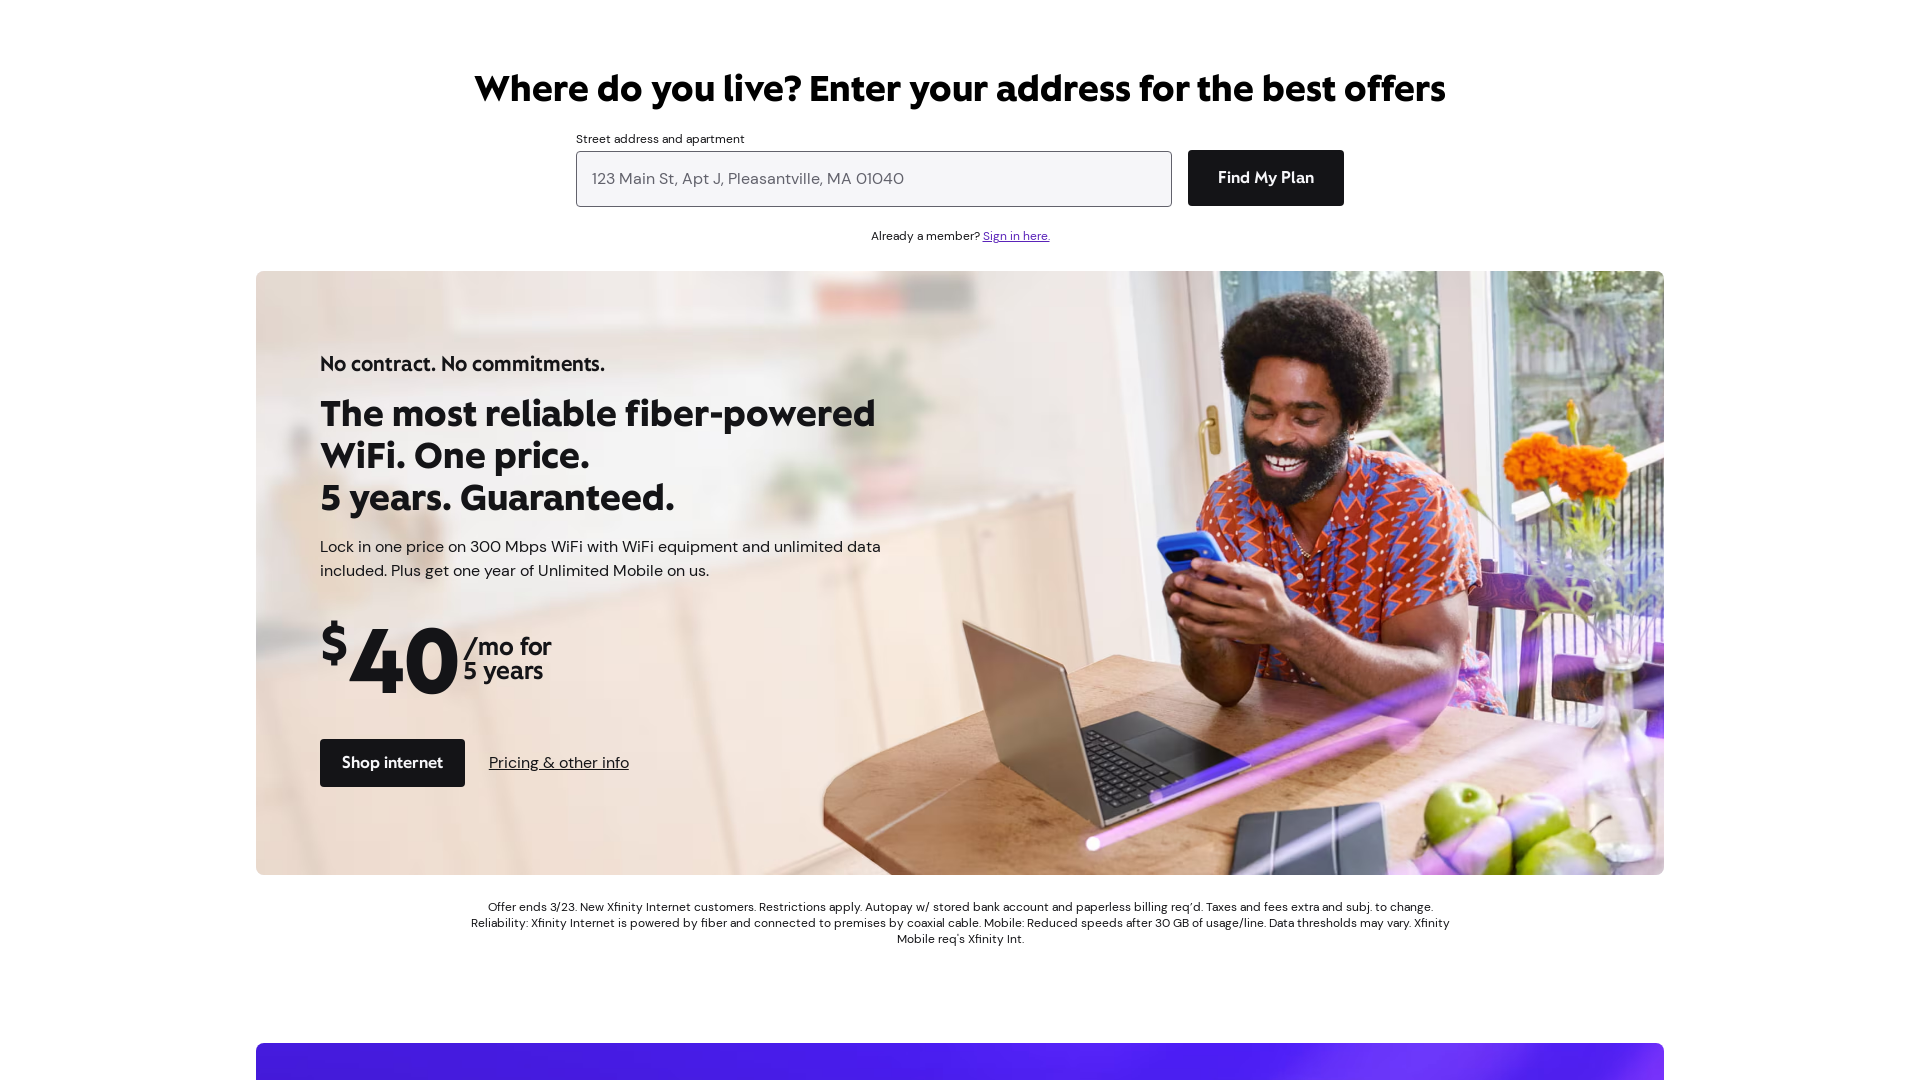